Tests alert popup functionality by clicking a button that triggers an alert box and then accepting/dismissing the alert

Starting URL: https://demo.automationtesting.in/Alerts.html

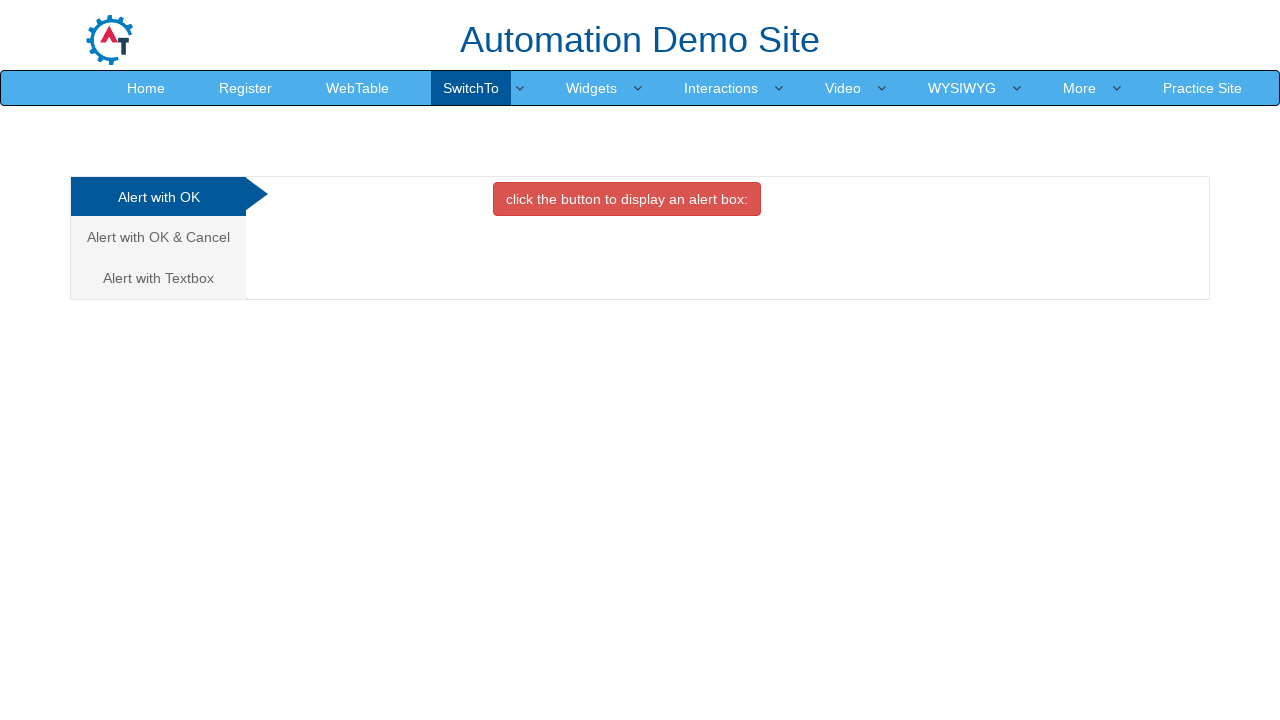

Clicked button to display alert box at (627, 199) on xpath=//button[contains(text(),'click the button to display an  alert box:')]
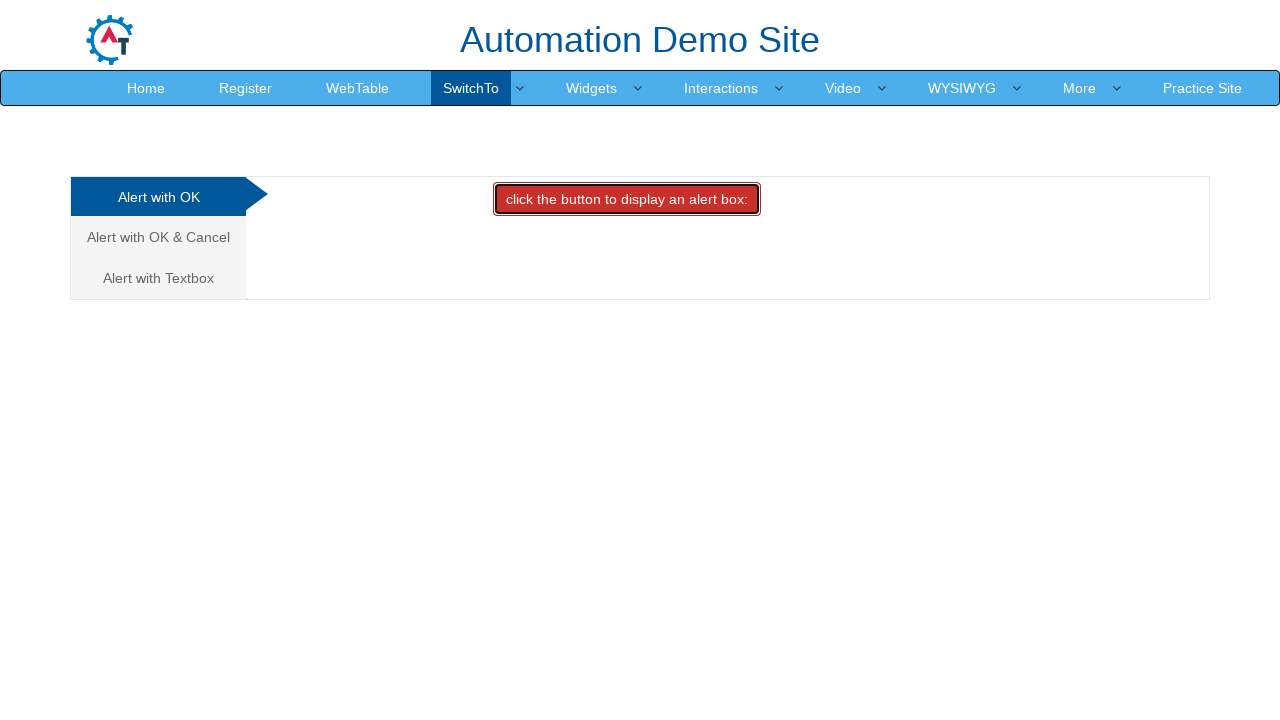

Set up alert dialog handler to accept dialogs
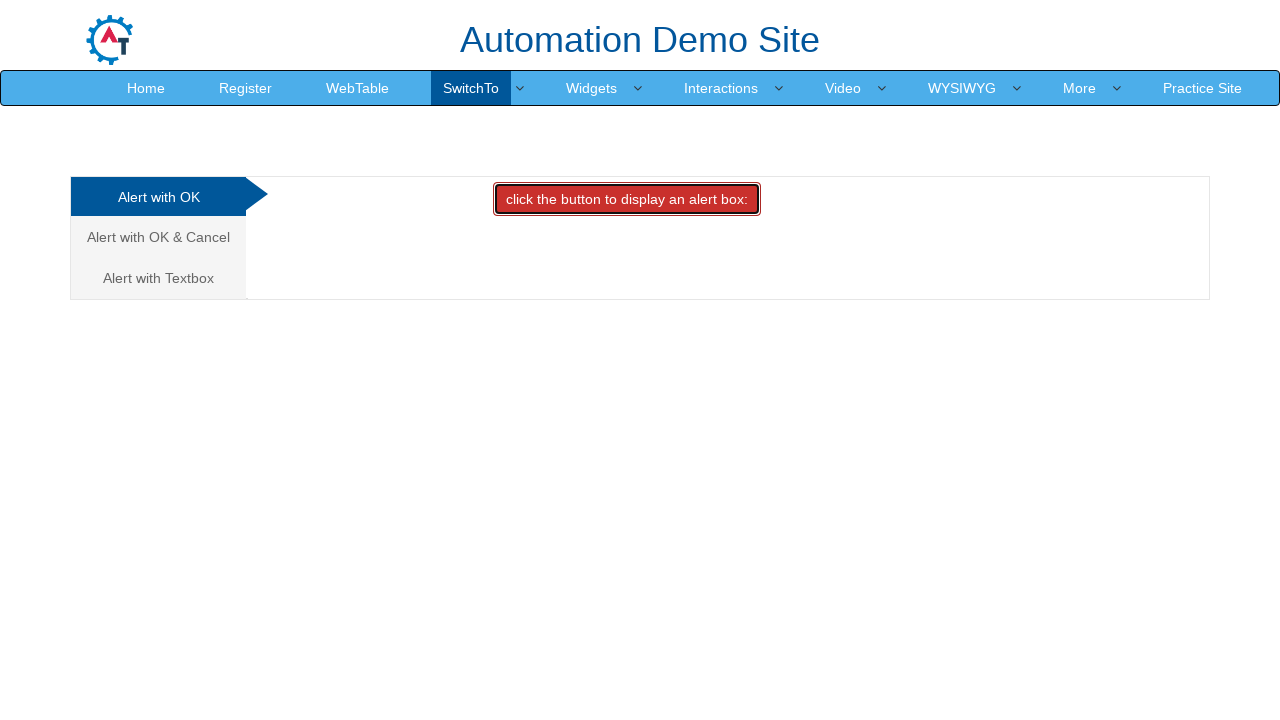

Configured dialog handler function to print message and accept
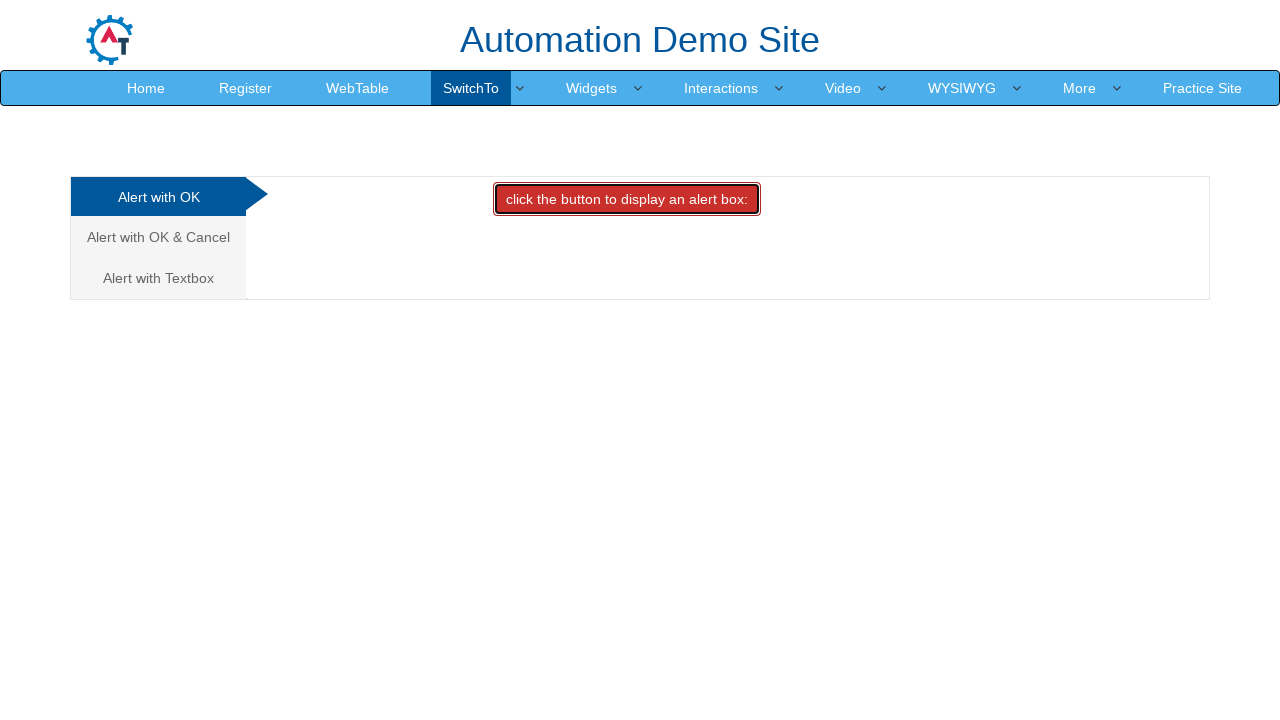

Clicked button again to trigger alert and test handler at (627, 199) on xpath=//button[contains(text(),'click the button to display an  alert box:')]
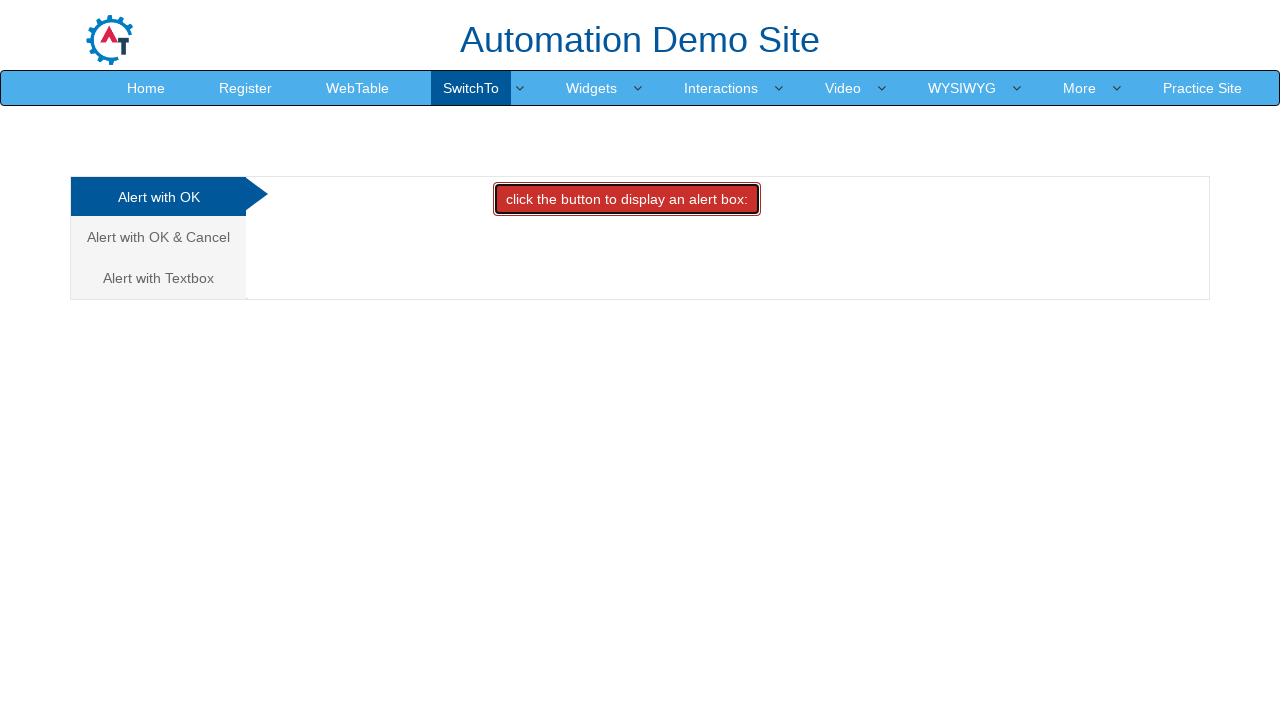

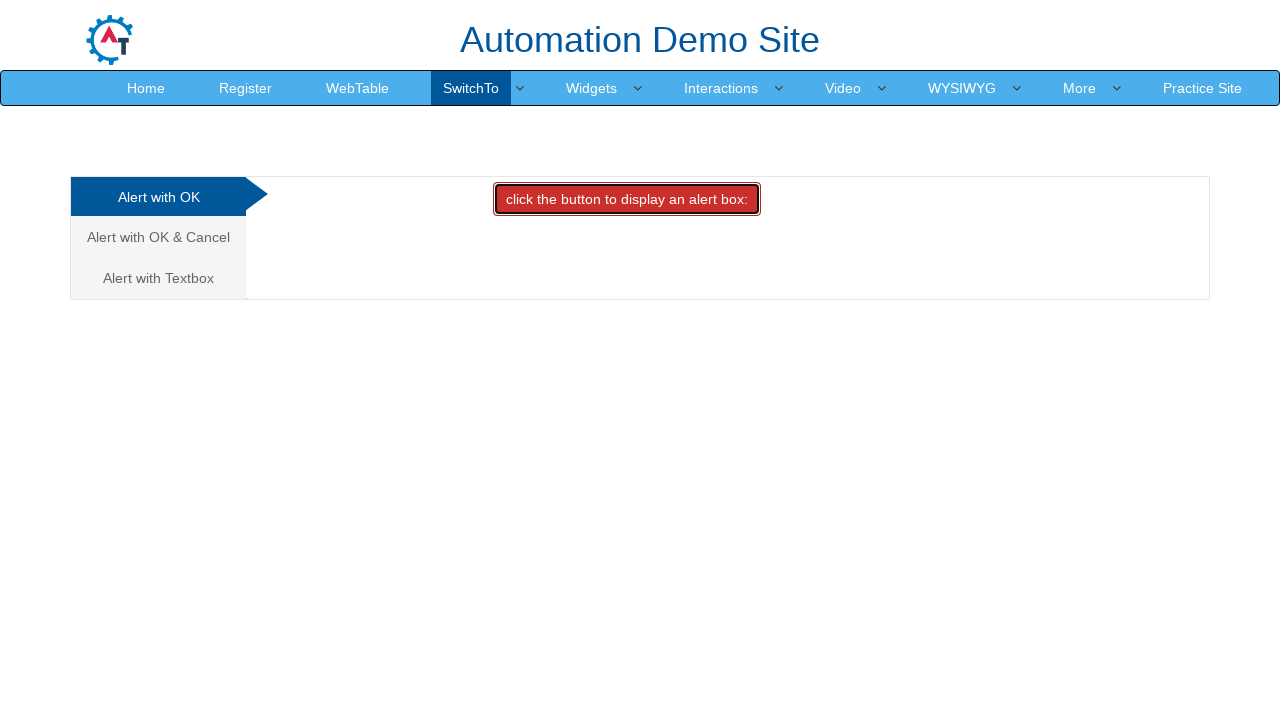